Tests textbox functionality on a contact form page by verifying the username field is displayed and enabled, entering text into it, verifying the entered value, then clearing the field.

Starting URL: https://www.mycontactform.com/

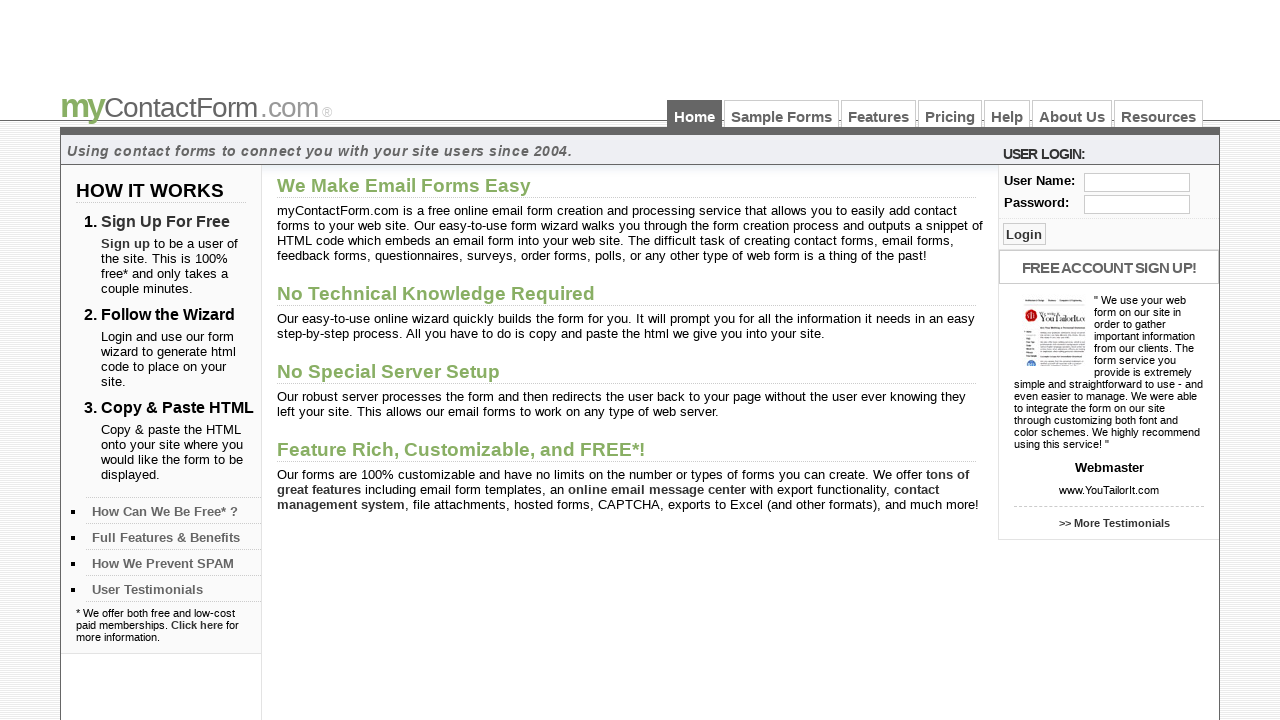

Navigated to contact form page
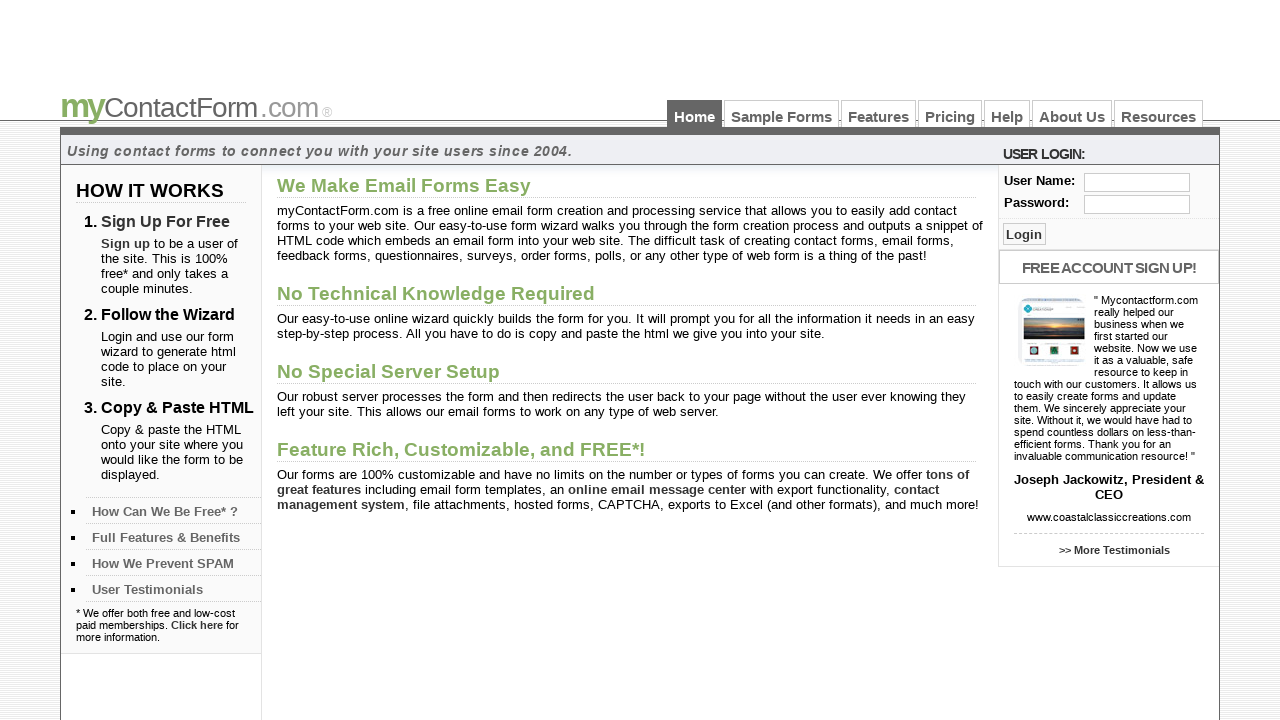

Username field is visible
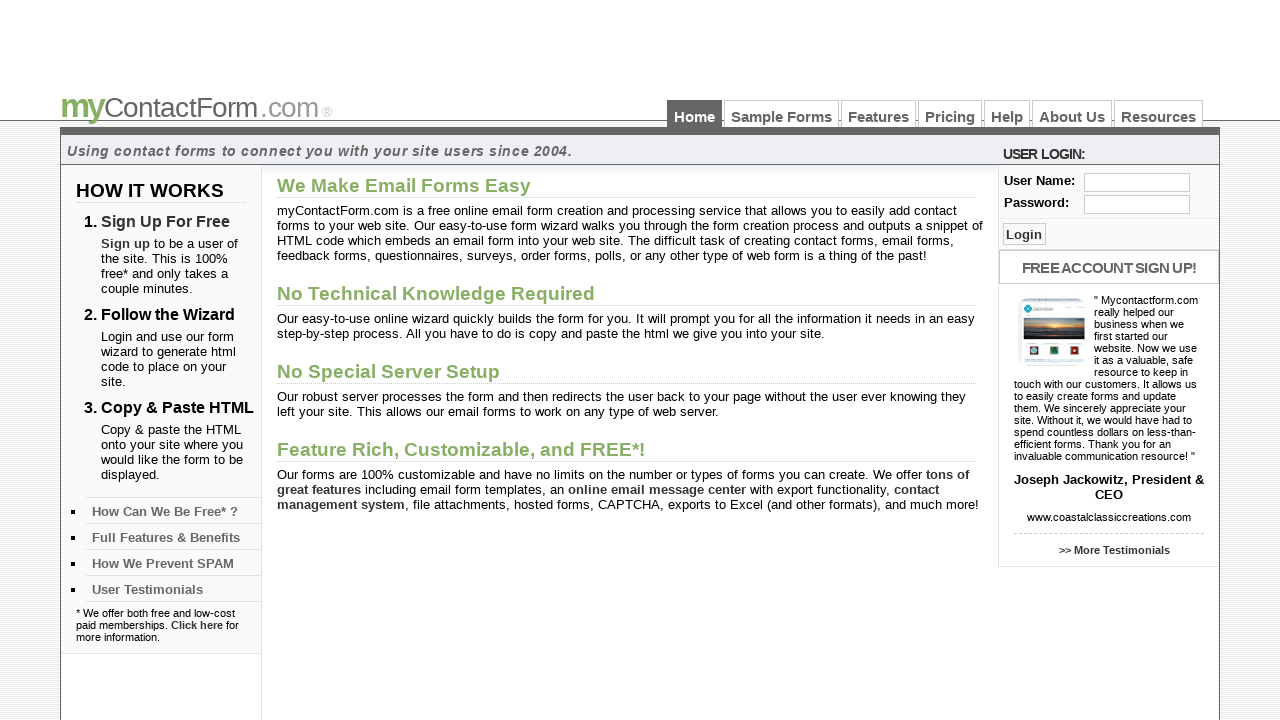

Asserted username field is visible
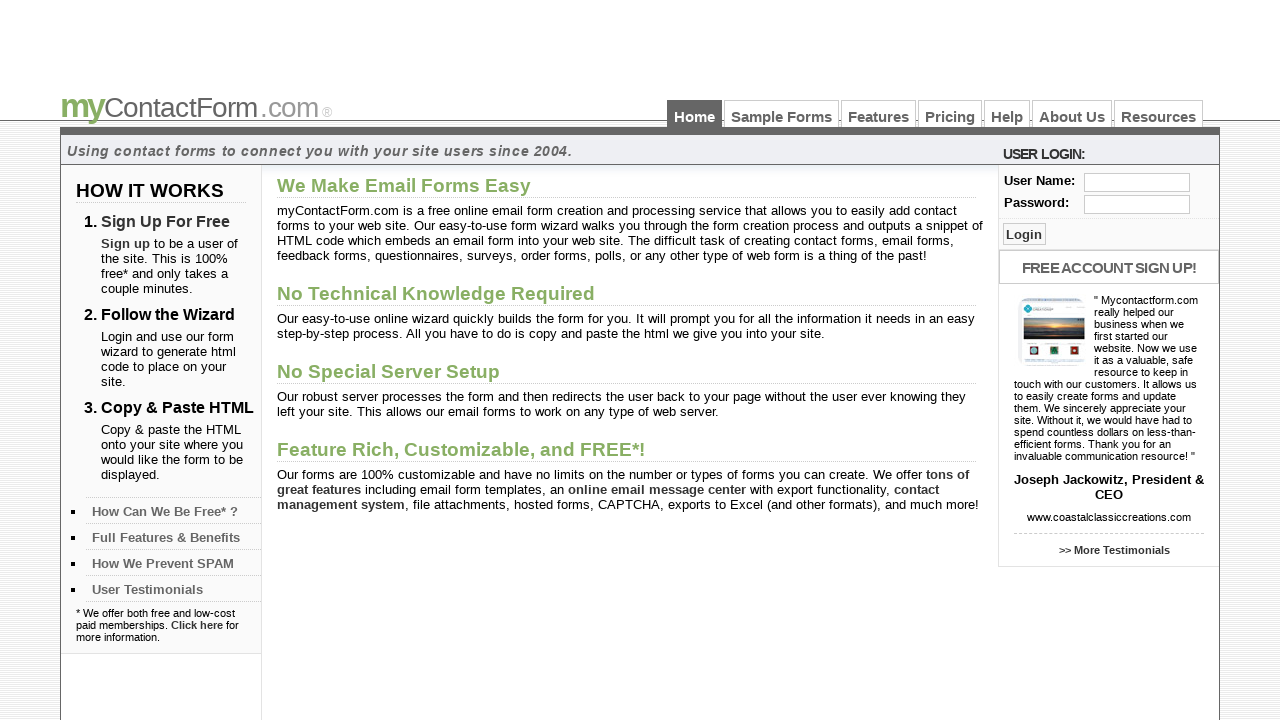

Asserted username field is enabled
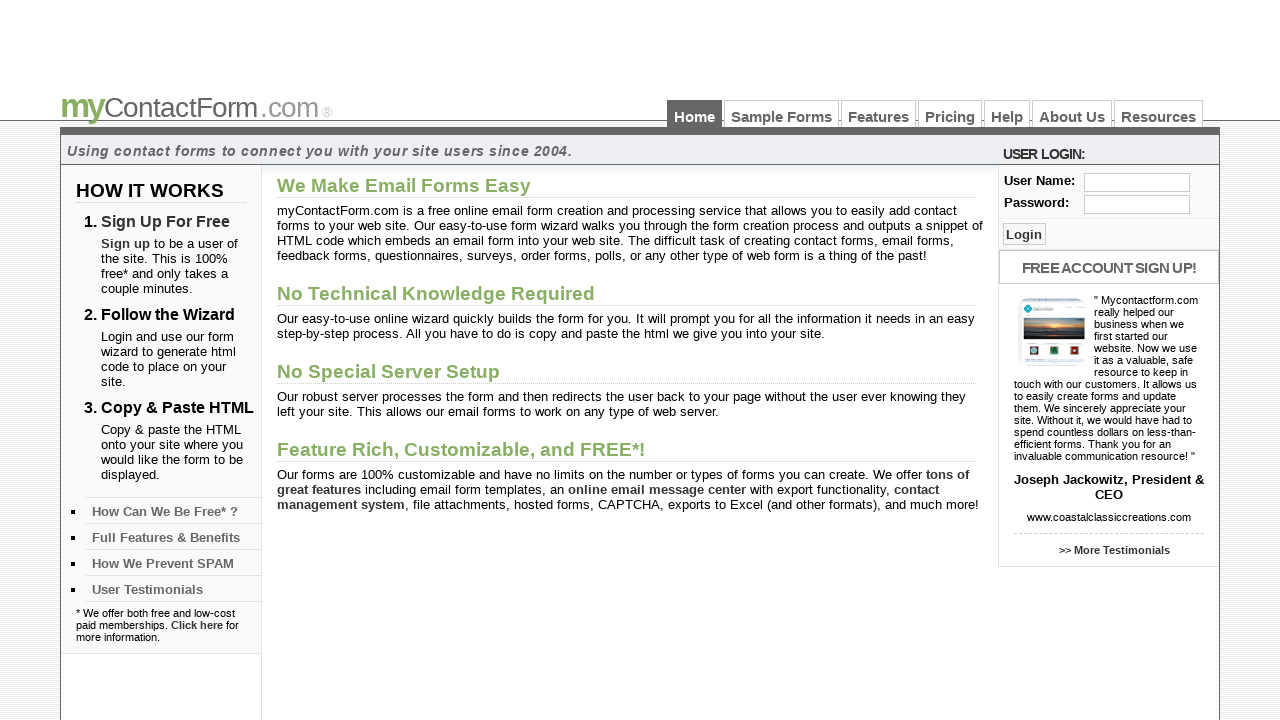

Retrieved initial value from username field
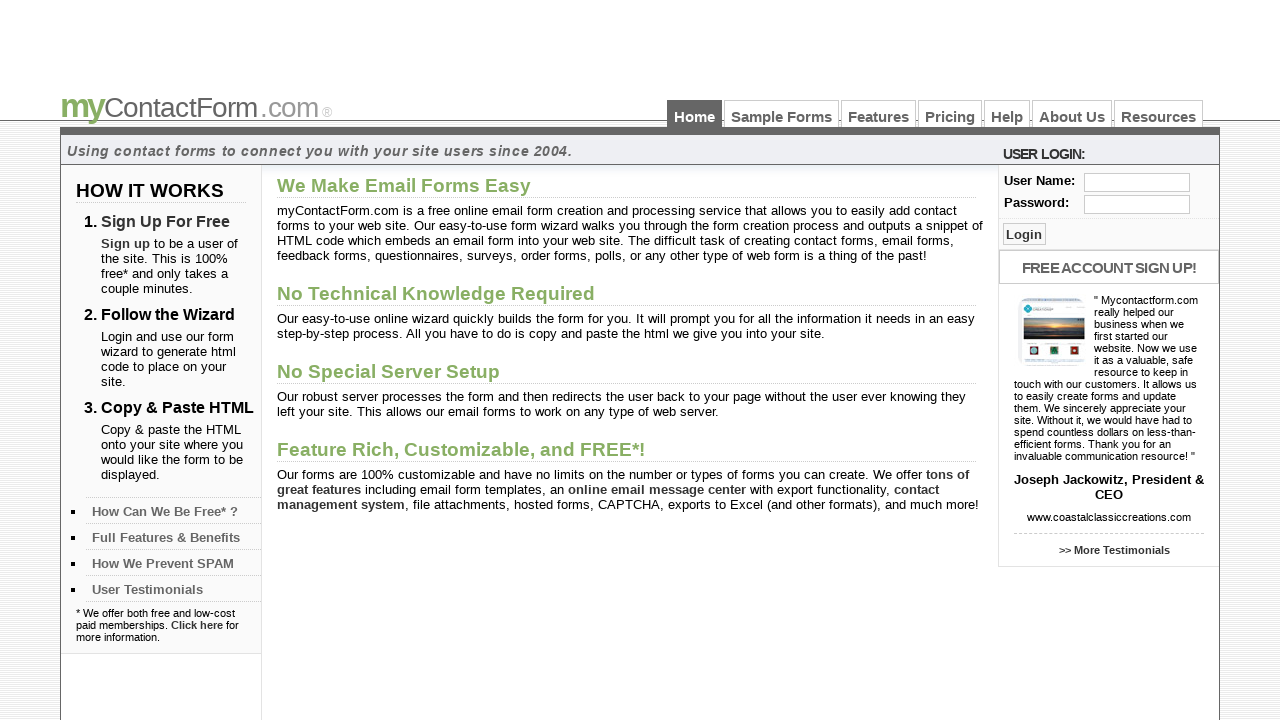

Asserted username field is initially empty
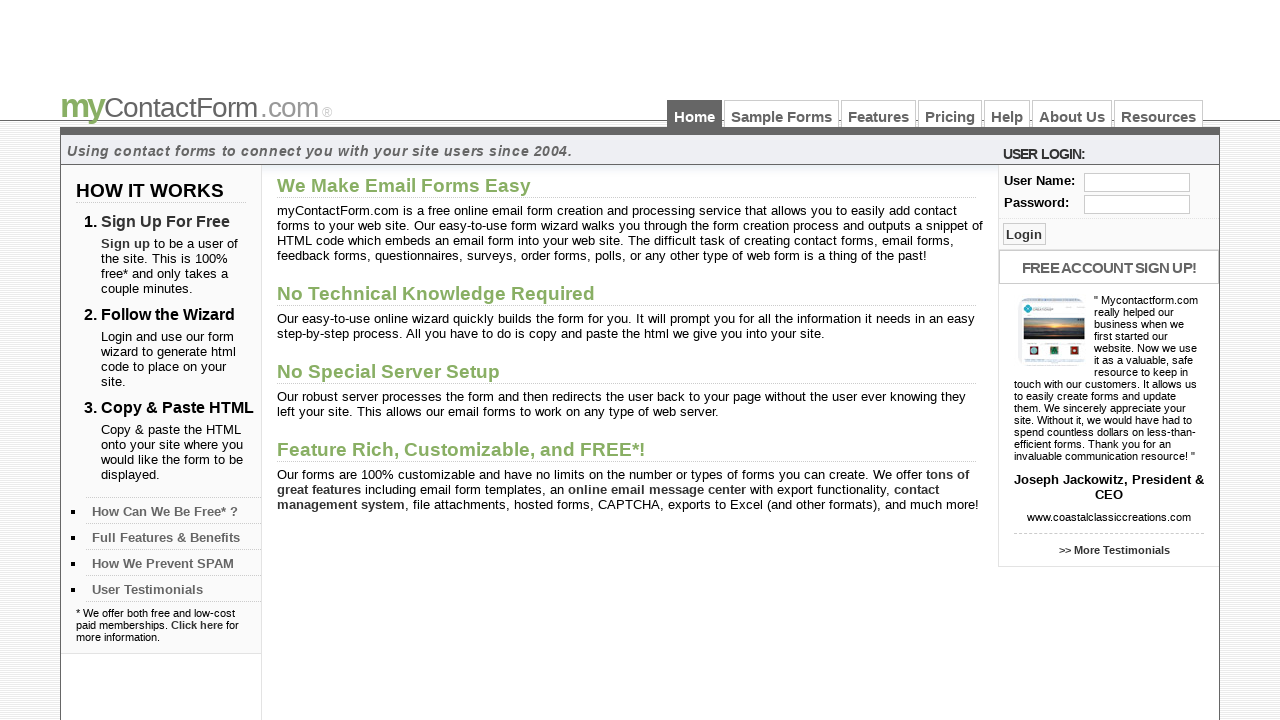

Entered 'naresh223' into username field on #user
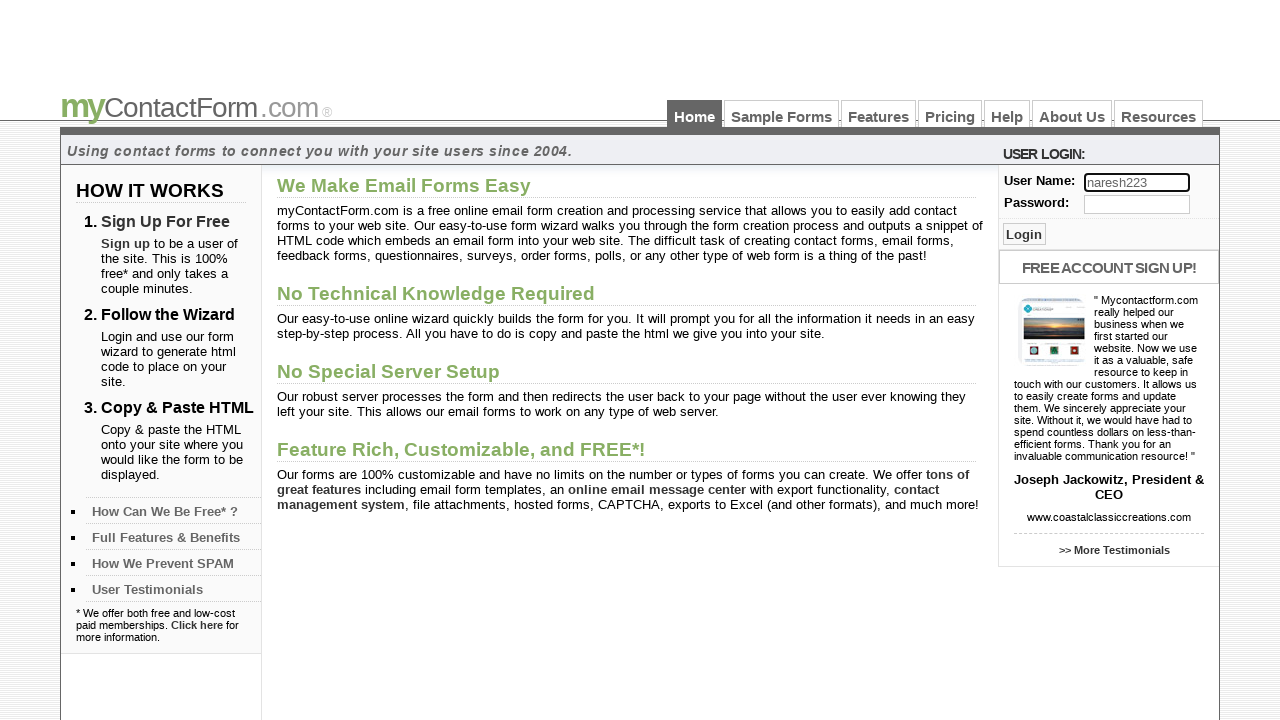

Retrieved entered value from username field
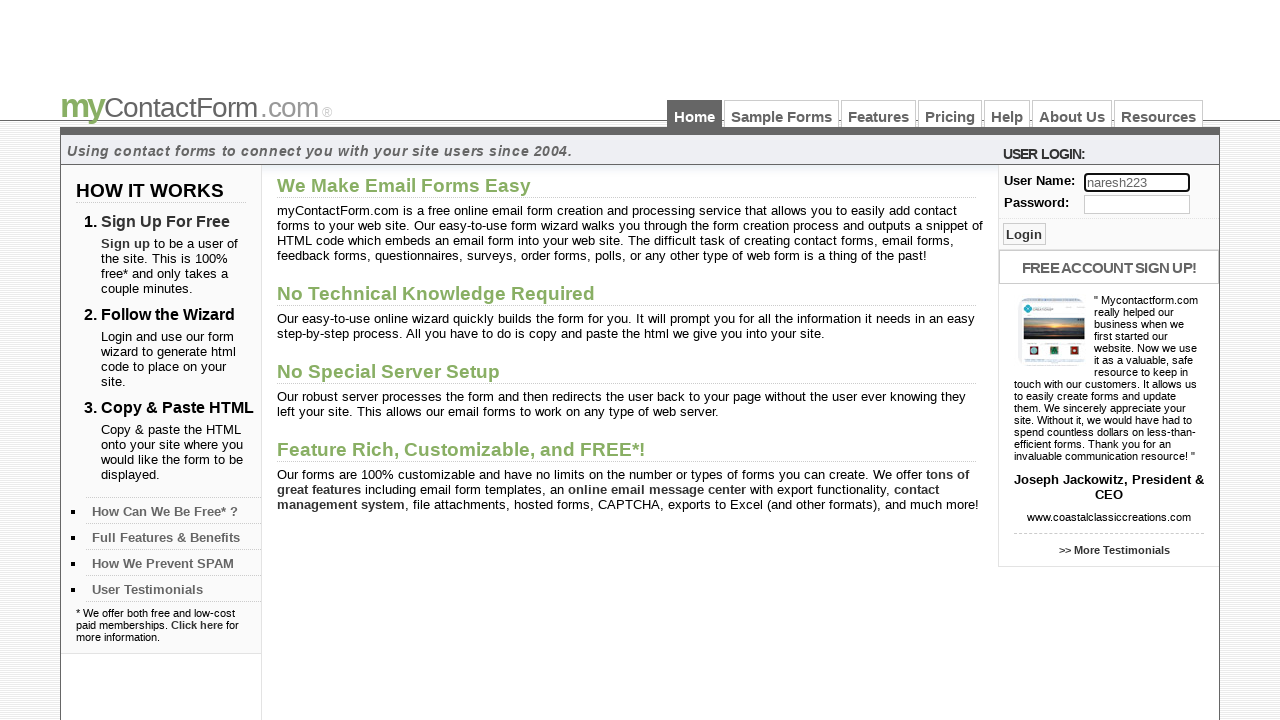

Asserted entered value matches 'naresh223'
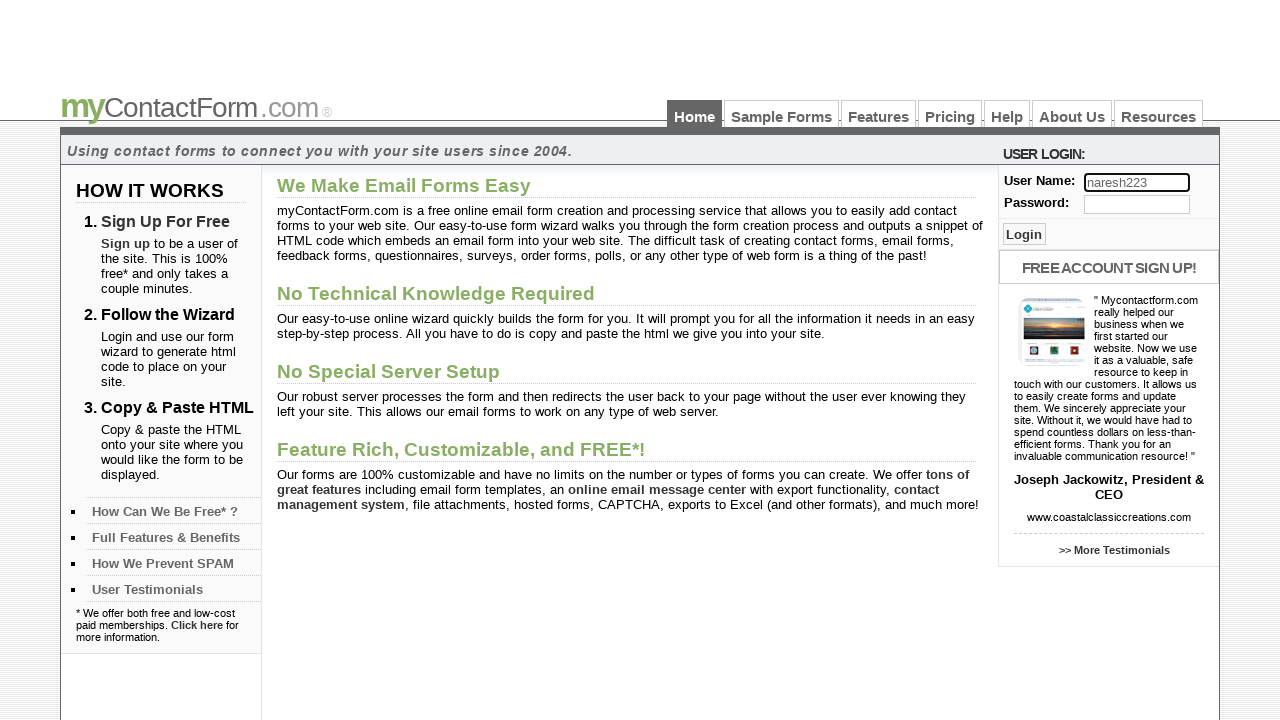

Cleared username field on #user
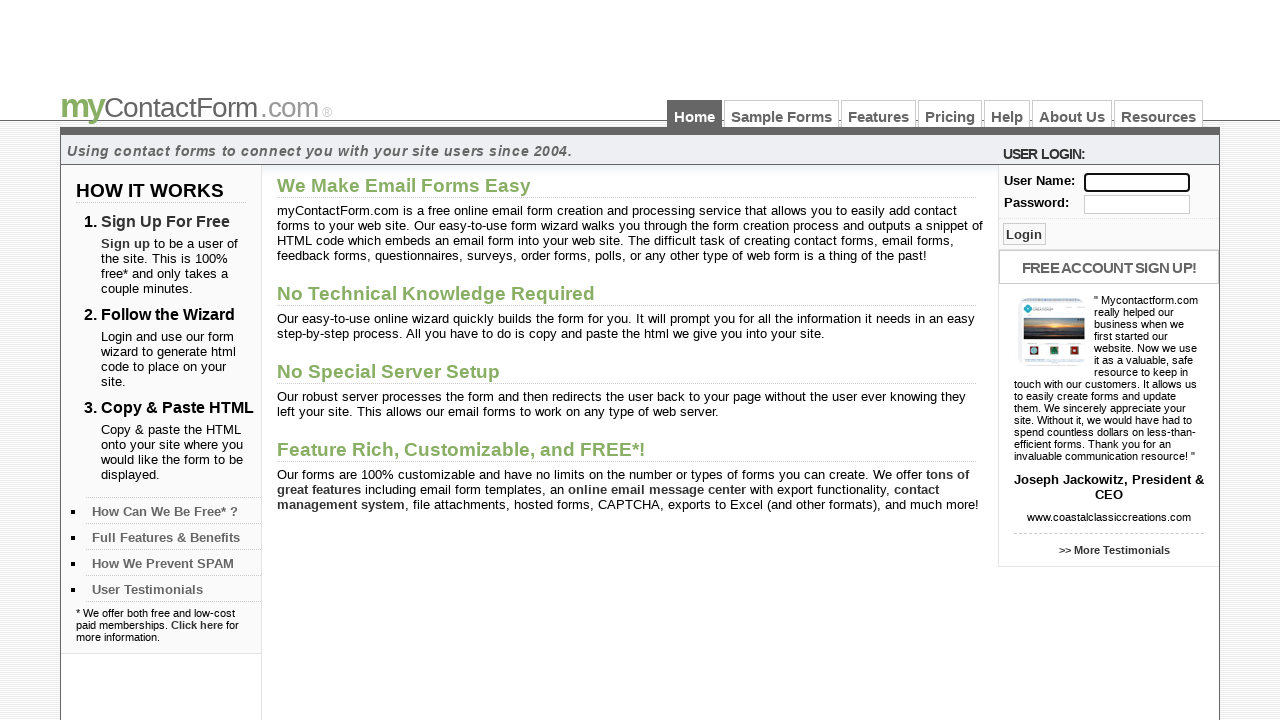

Retrieved value after clearing username field
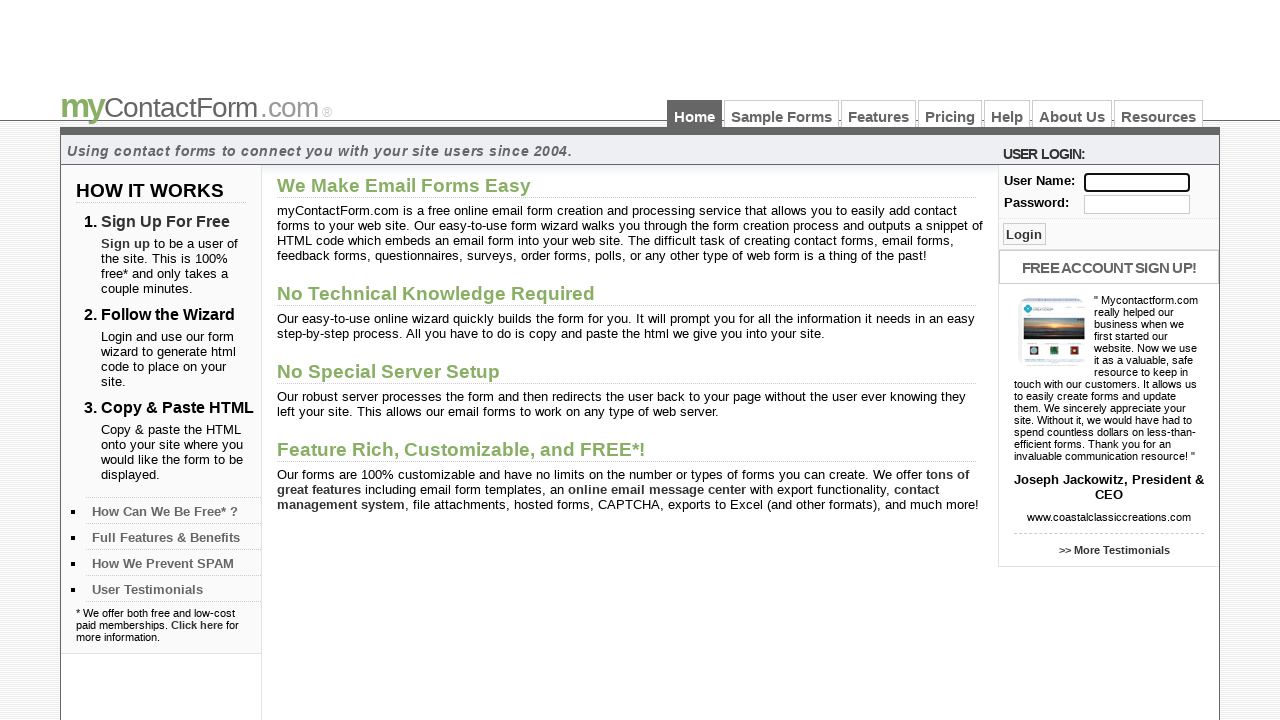

Asserted username field is empty after clear
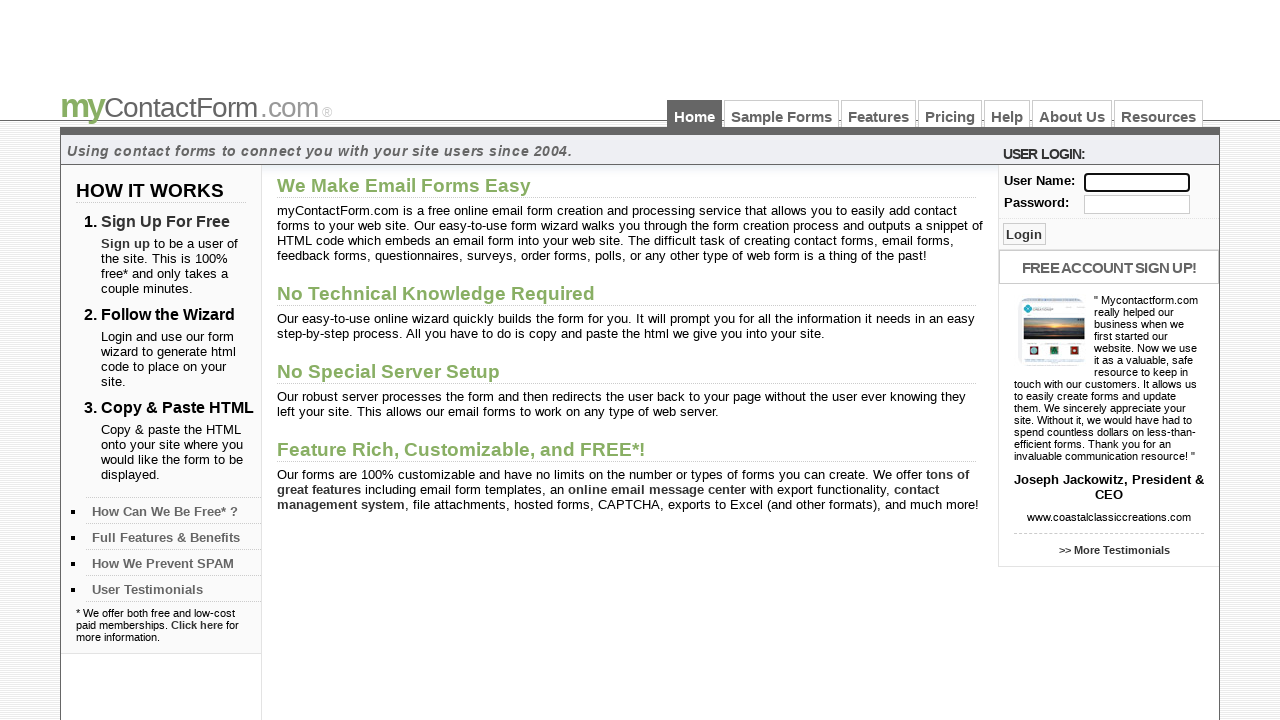

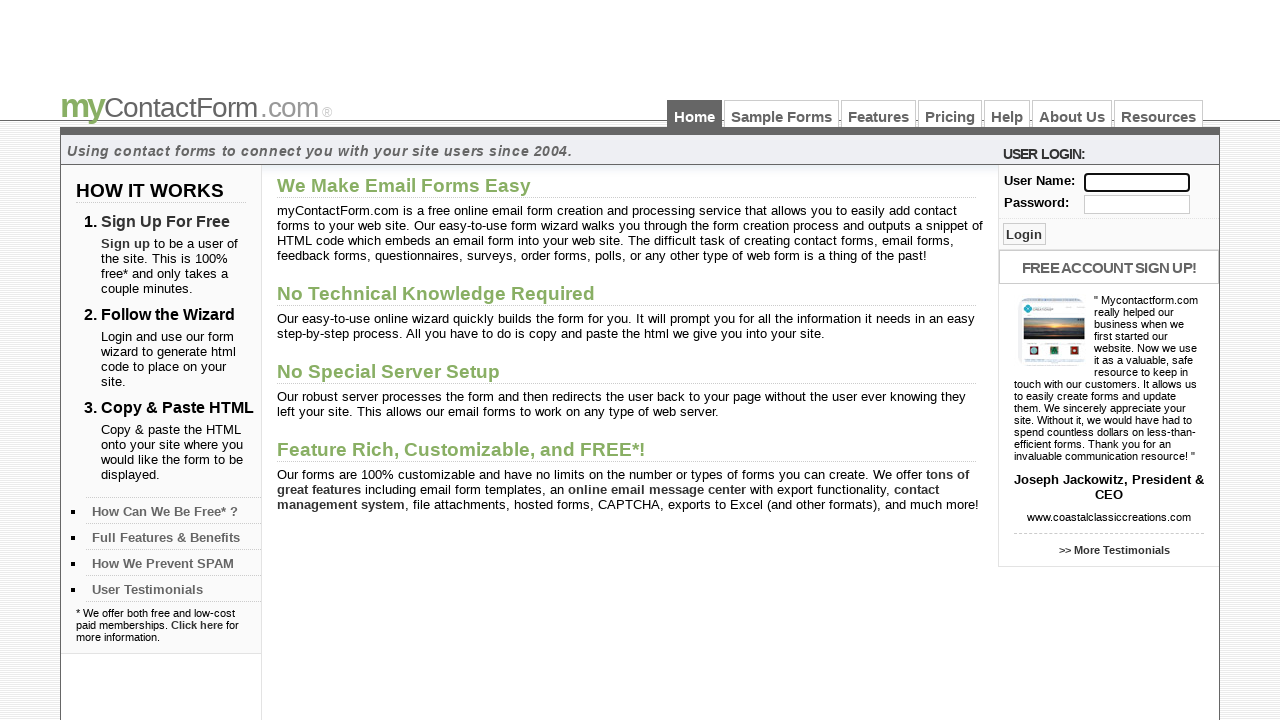